Tests deleting an element by first adding one, then clicking the delete button and verifying the element count decreases

Starting URL: https://the-internet.herokuapp.com/add_remove_elements/

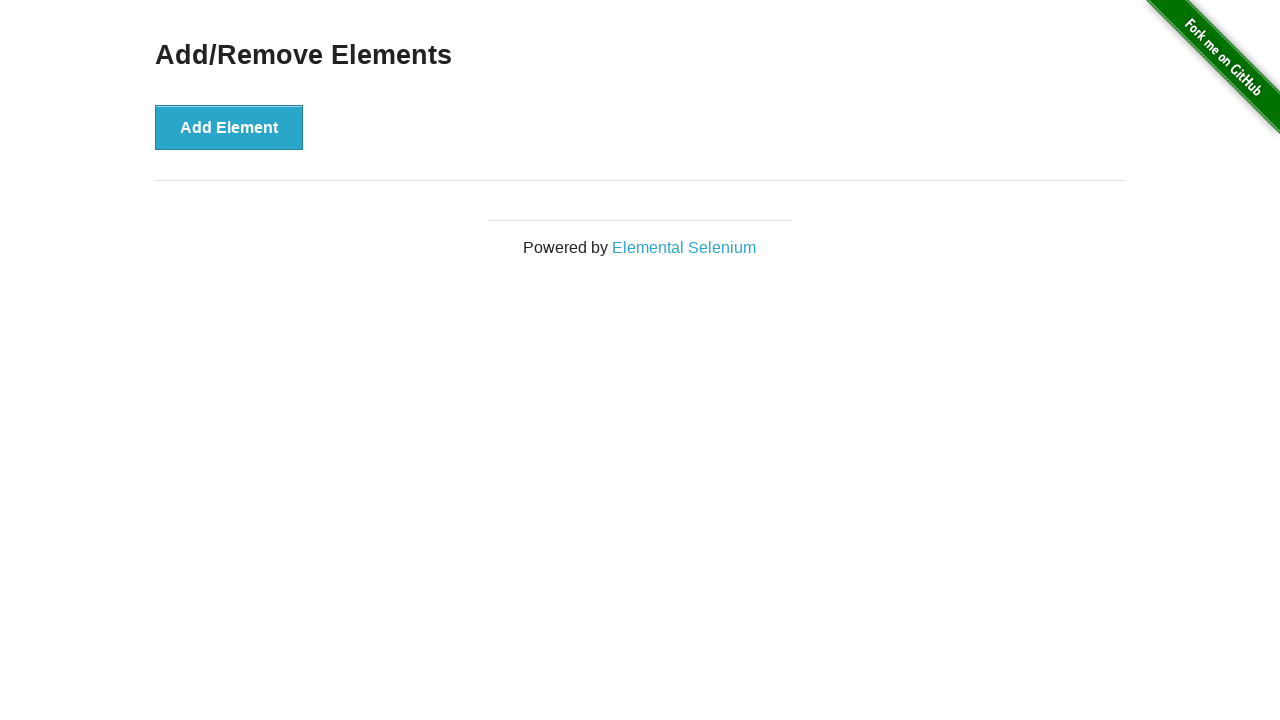

Waited for page to load (networkidle)
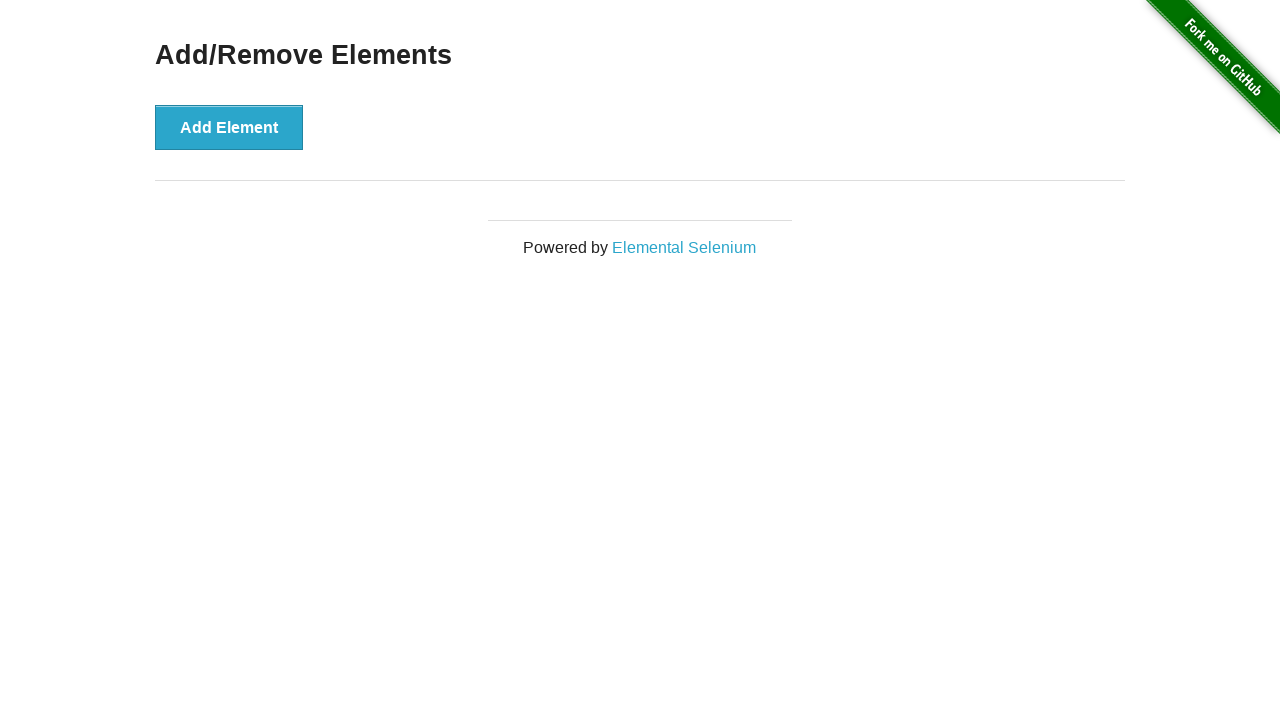

Clicked 'Add Element' button at (229, 127) on xpath=//button[contains(text(), 'Add Element')]
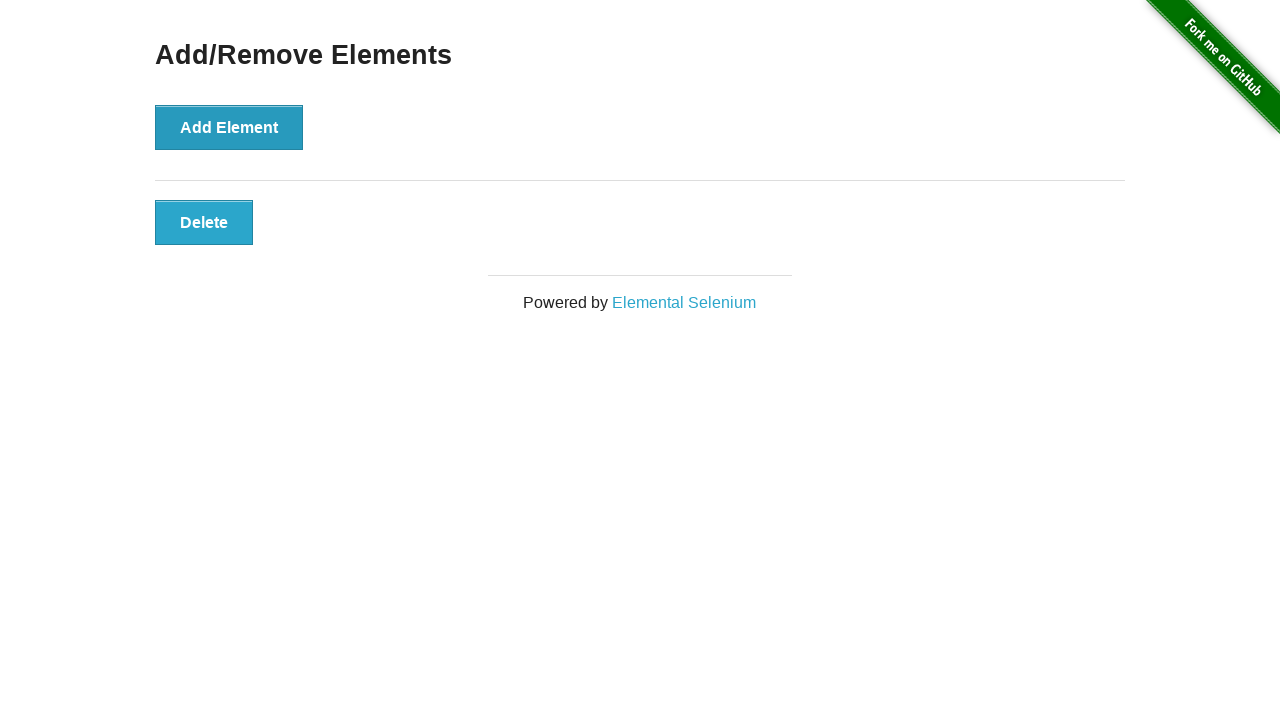

Added element appeared on page
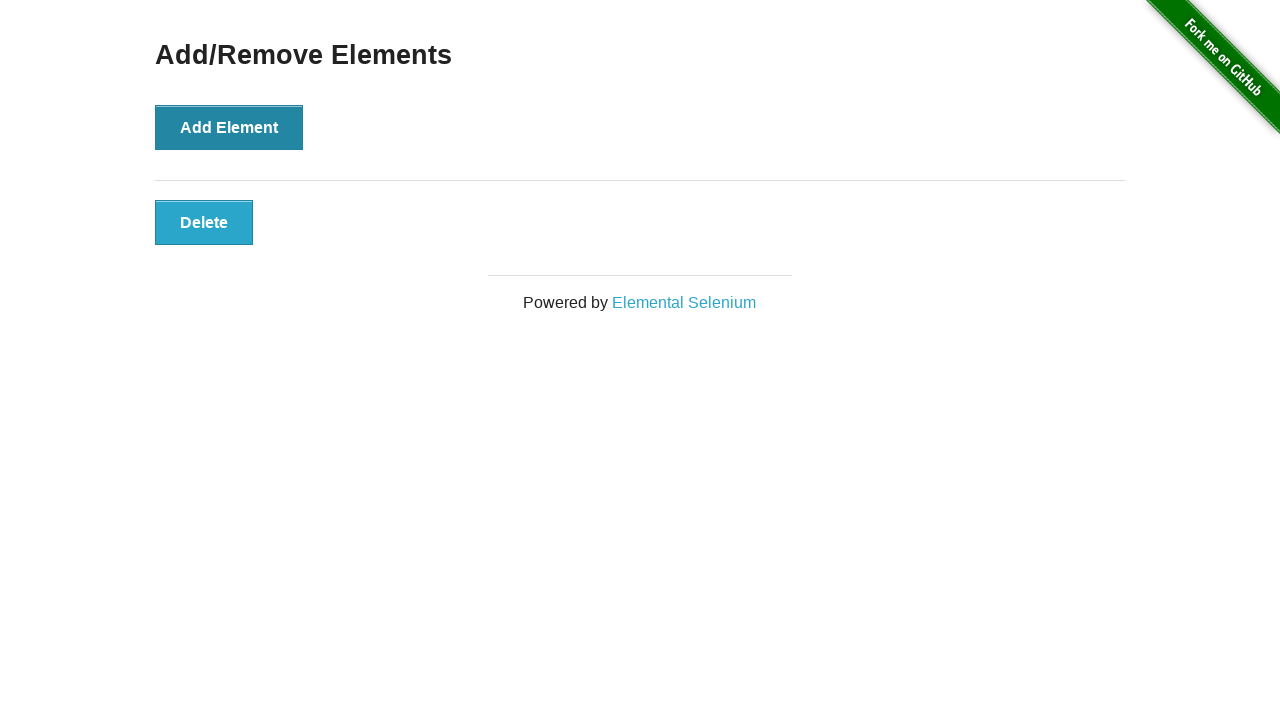

Retrieved initial element count: 1
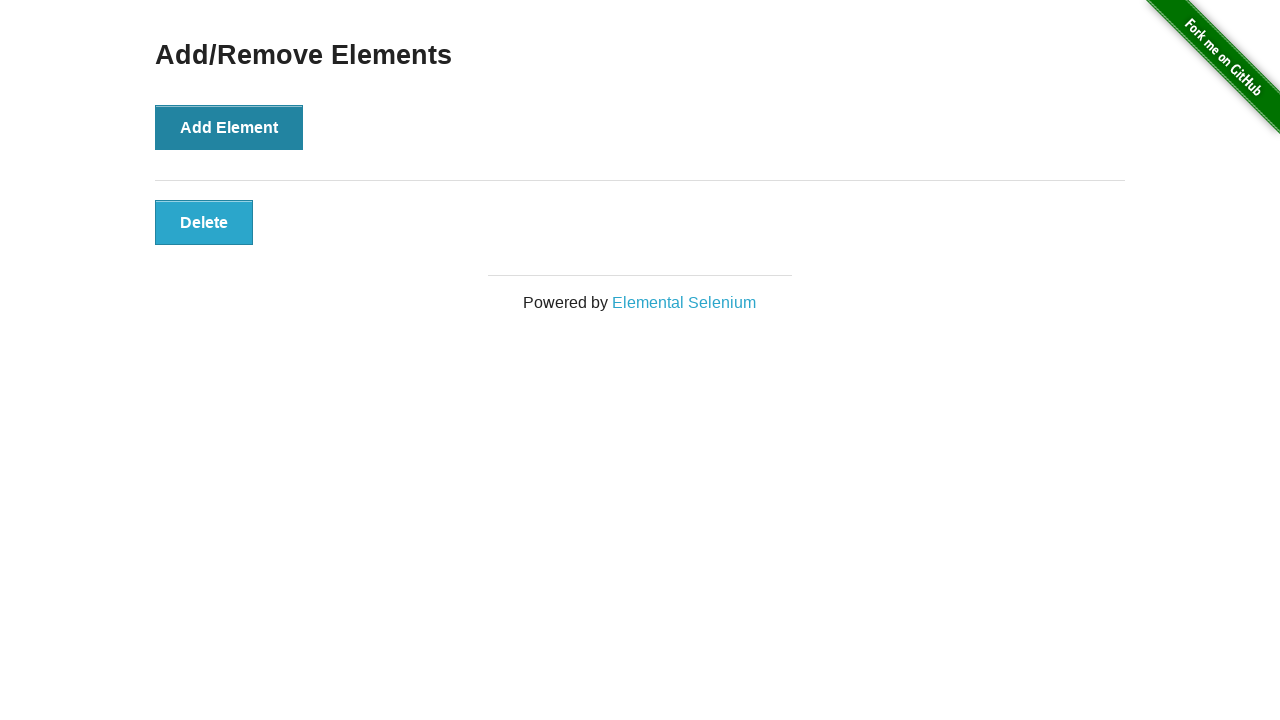

Clicked delete button on first added element at (204, 222) on .added-manually
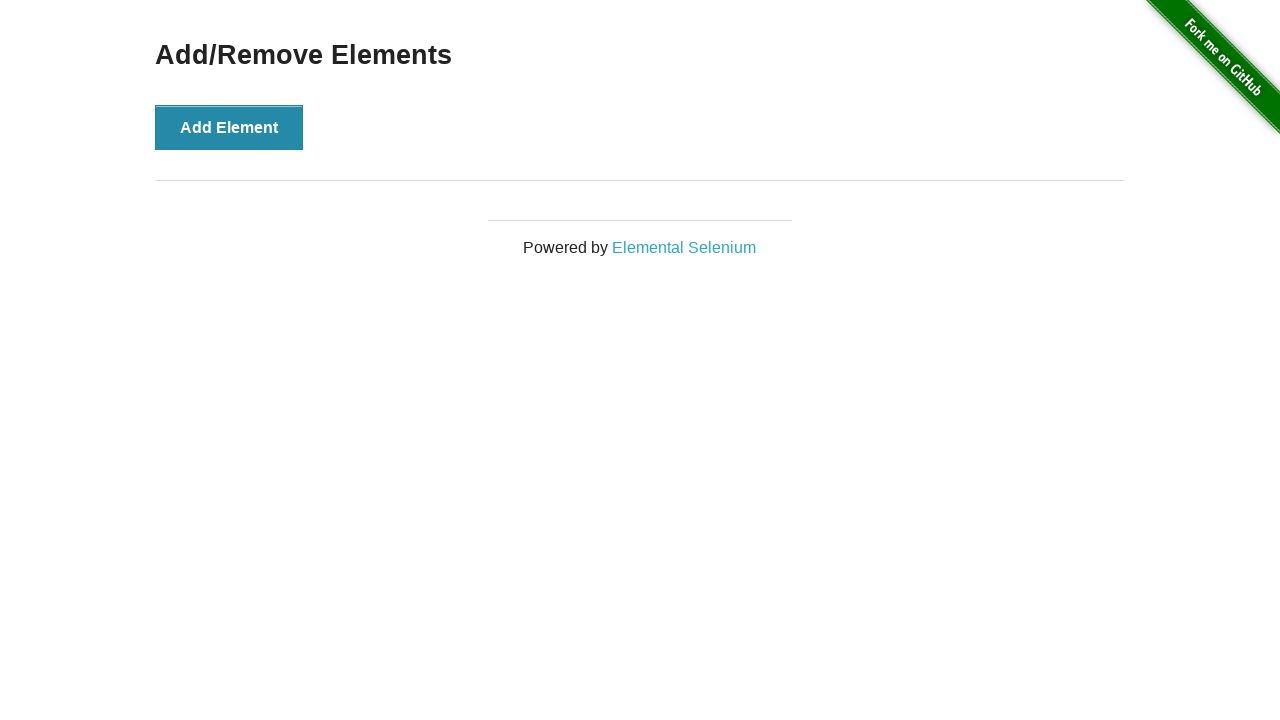

Retrieved final element count: 0
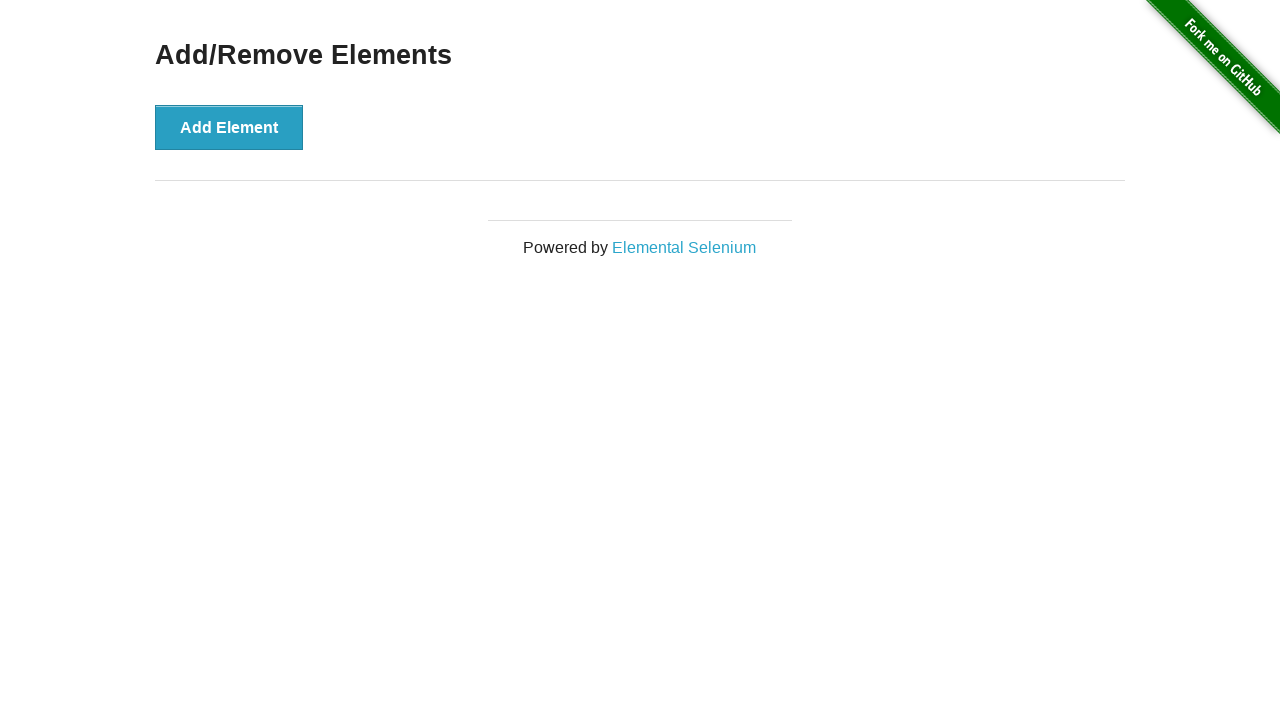

Verified that element count decreased by 1 after deletion
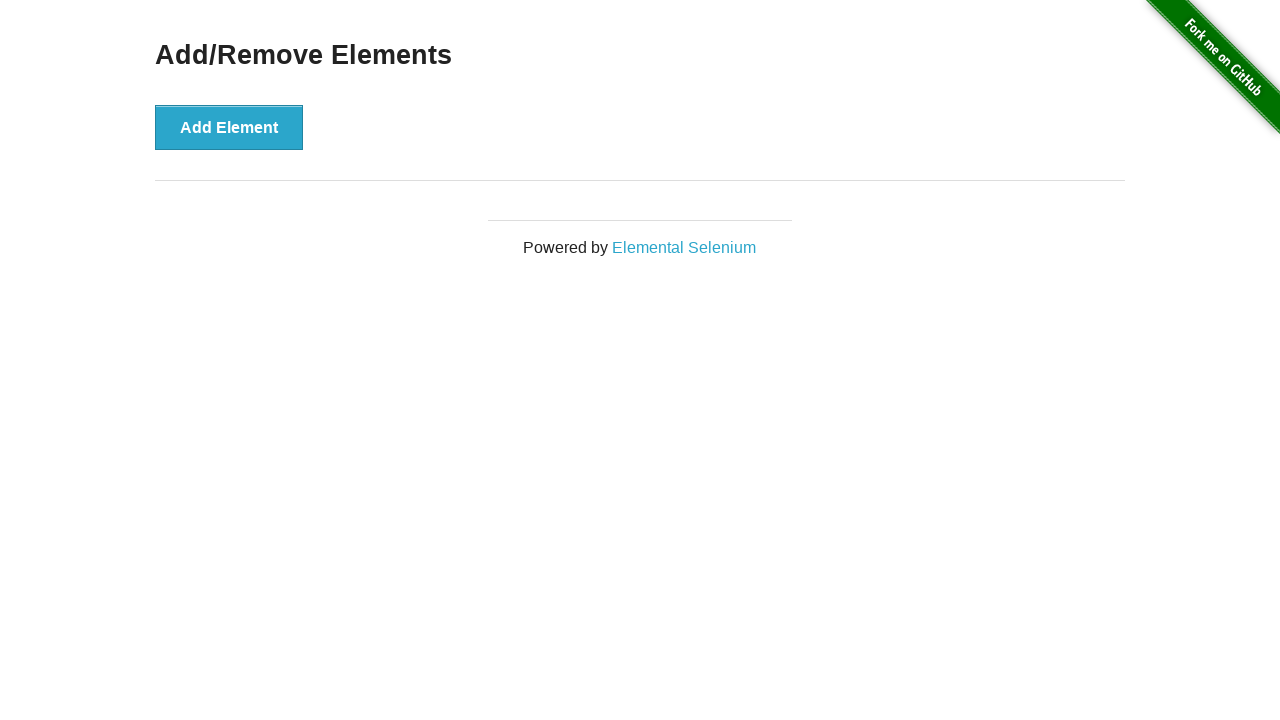

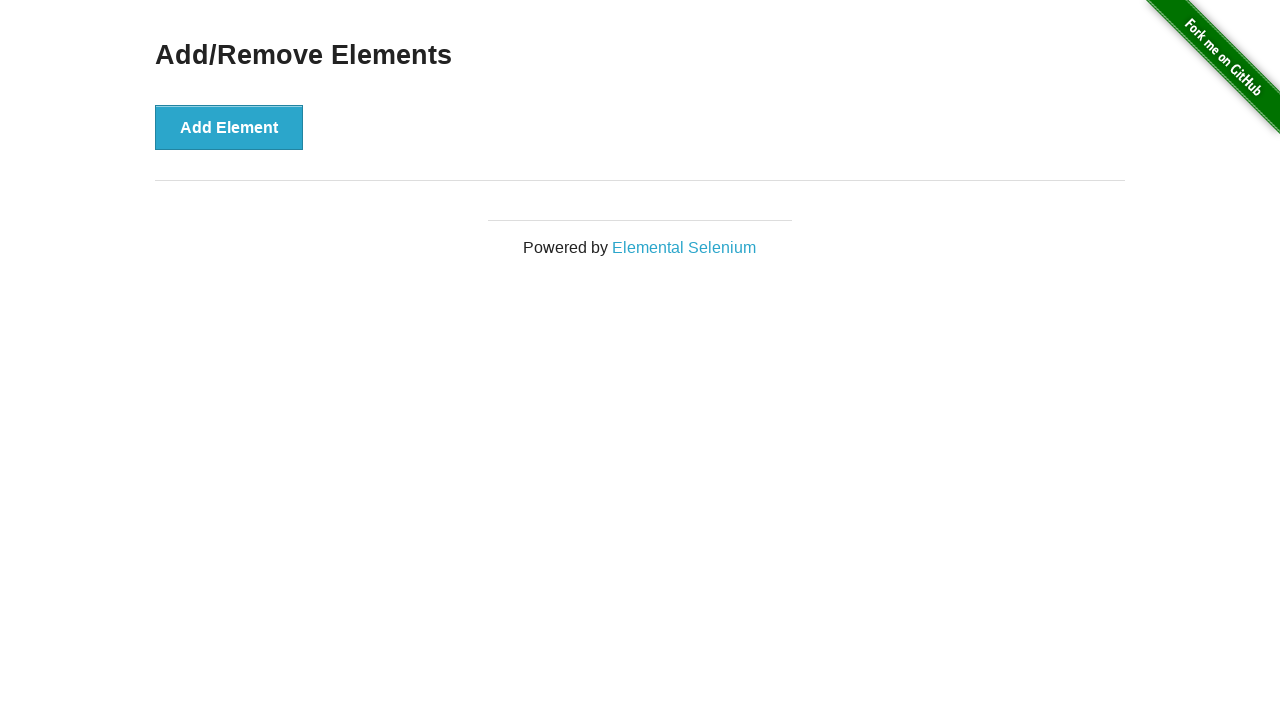